Tests JavaScript prompt alert functionality by clicking a button that triggers a prompt, entering text into the prompt, and accepting it.

Starting URL: https://demoqa.com/alerts

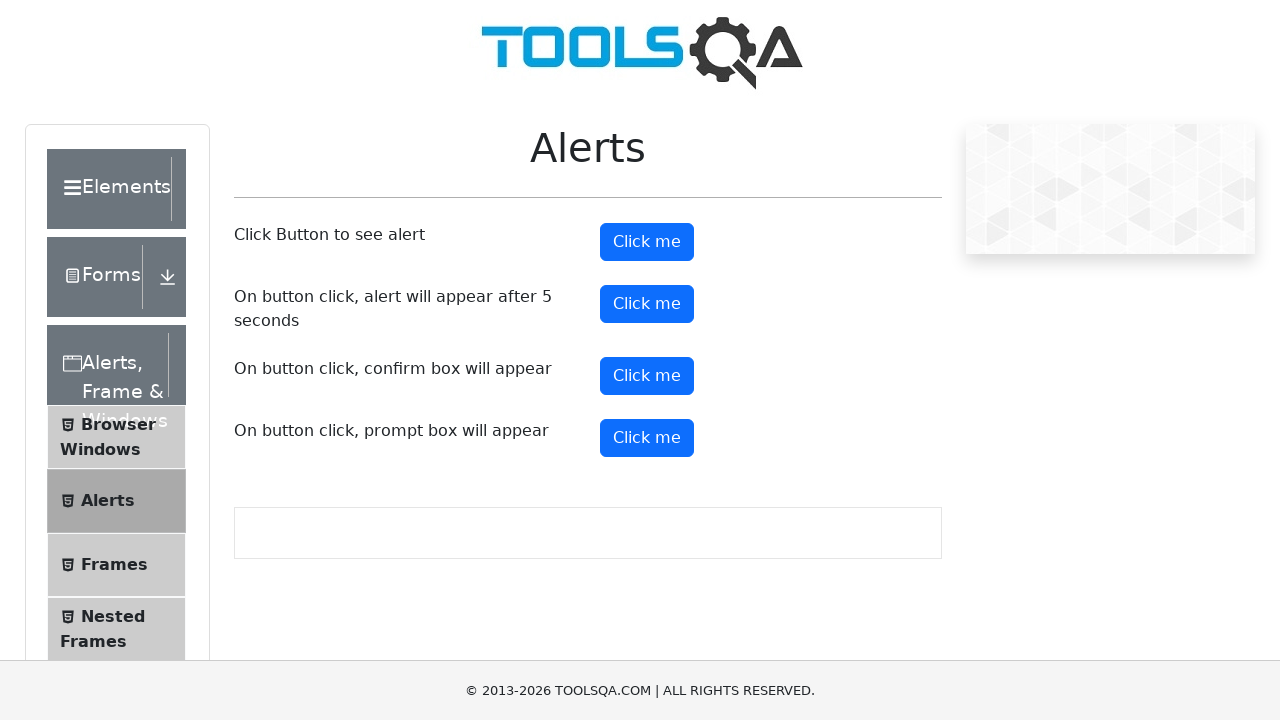

Clicked prompt button to trigger JavaScript prompt alert at (647, 438) on #promtButton
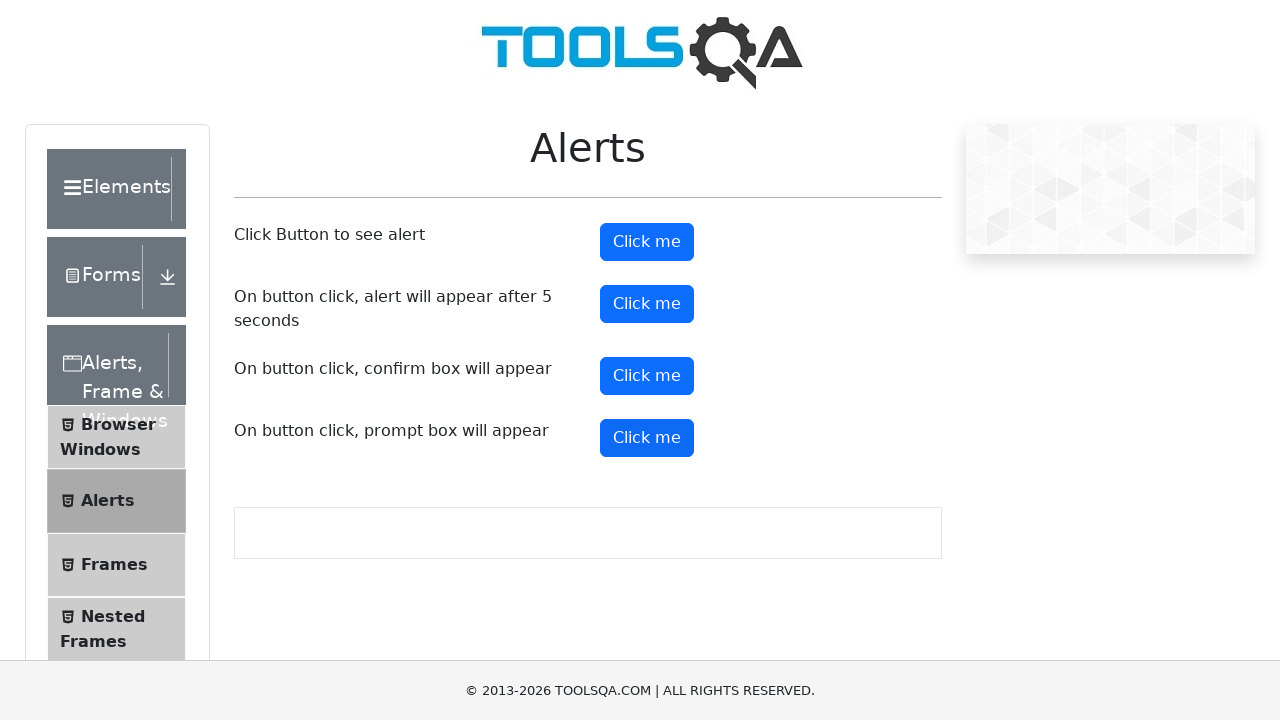

Set up dialog handler to accept prompt with 'hello'
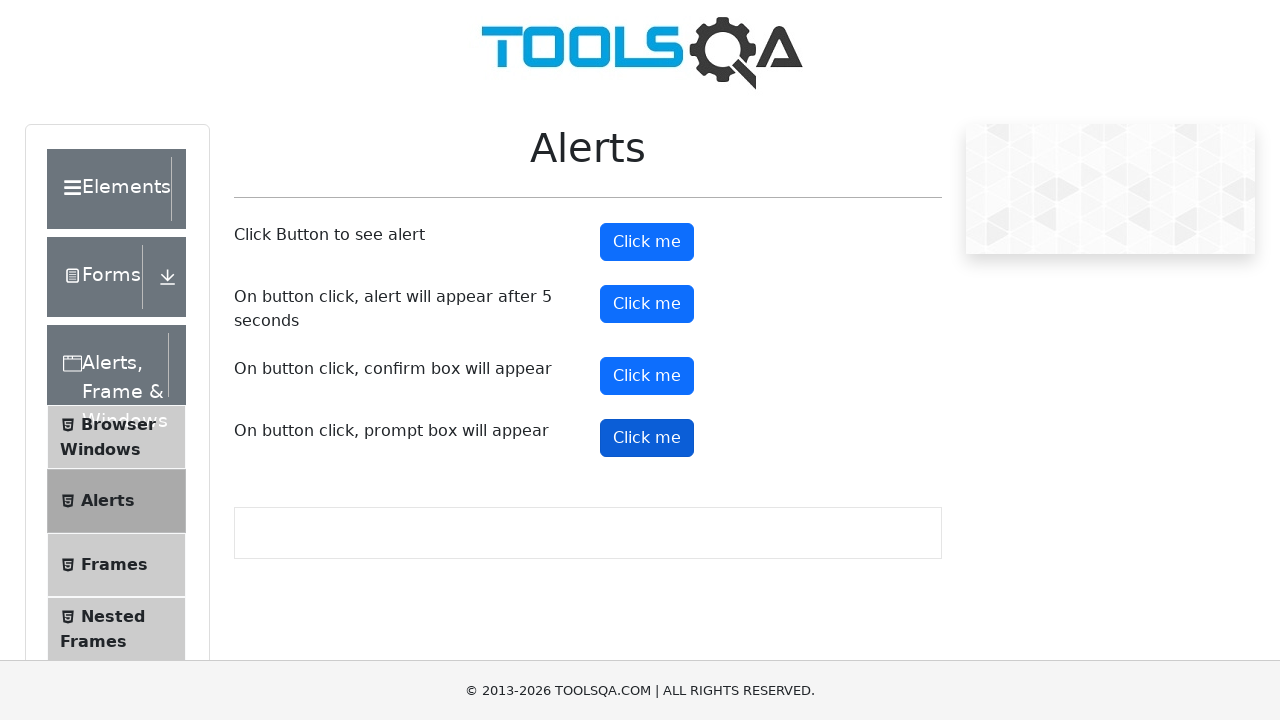

Configured dialog handler function to accept prompt with 'hello'
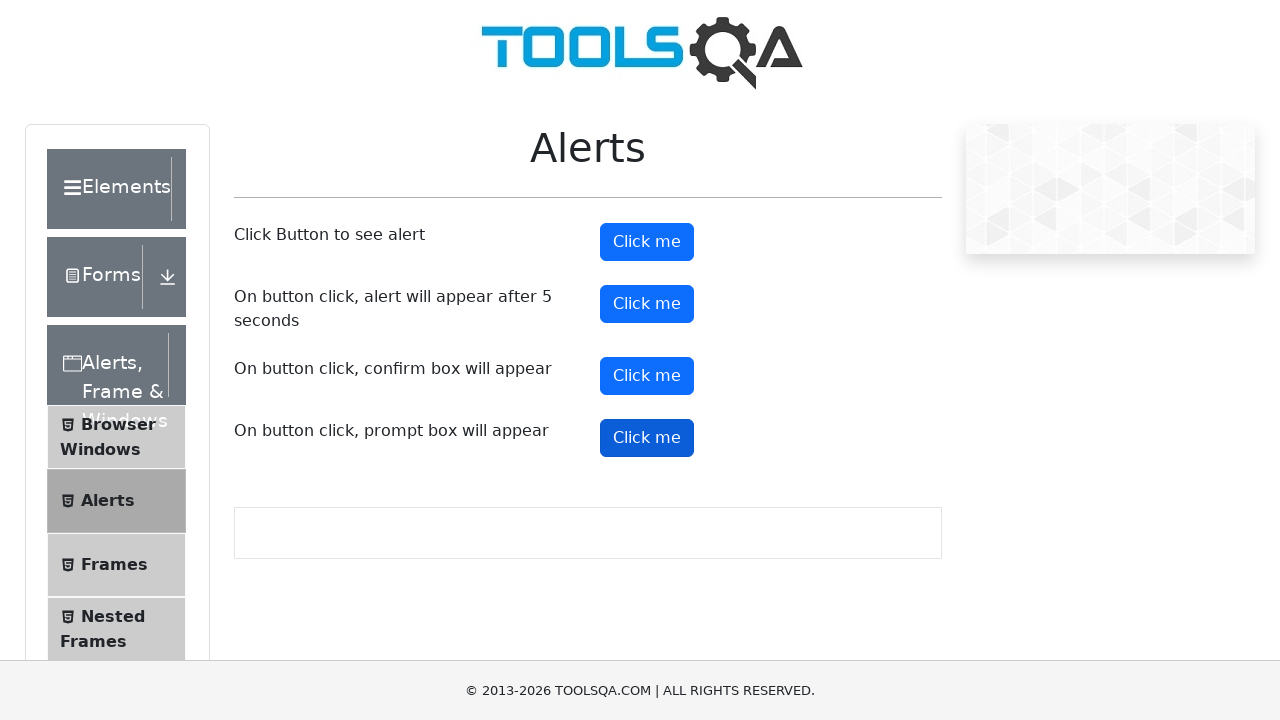

Clicked prompt button to trigger JavaScript prompt alert at (647, 438) on #promtButton
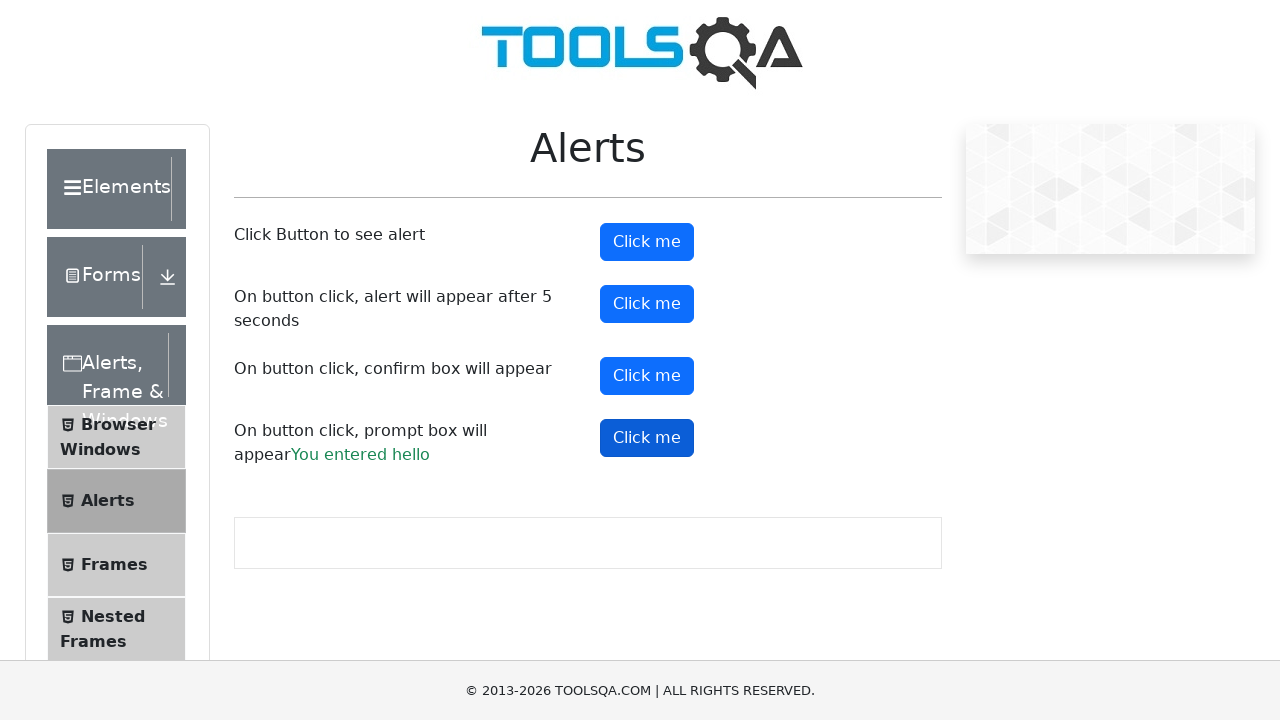

Waited for dialog interaction to complete
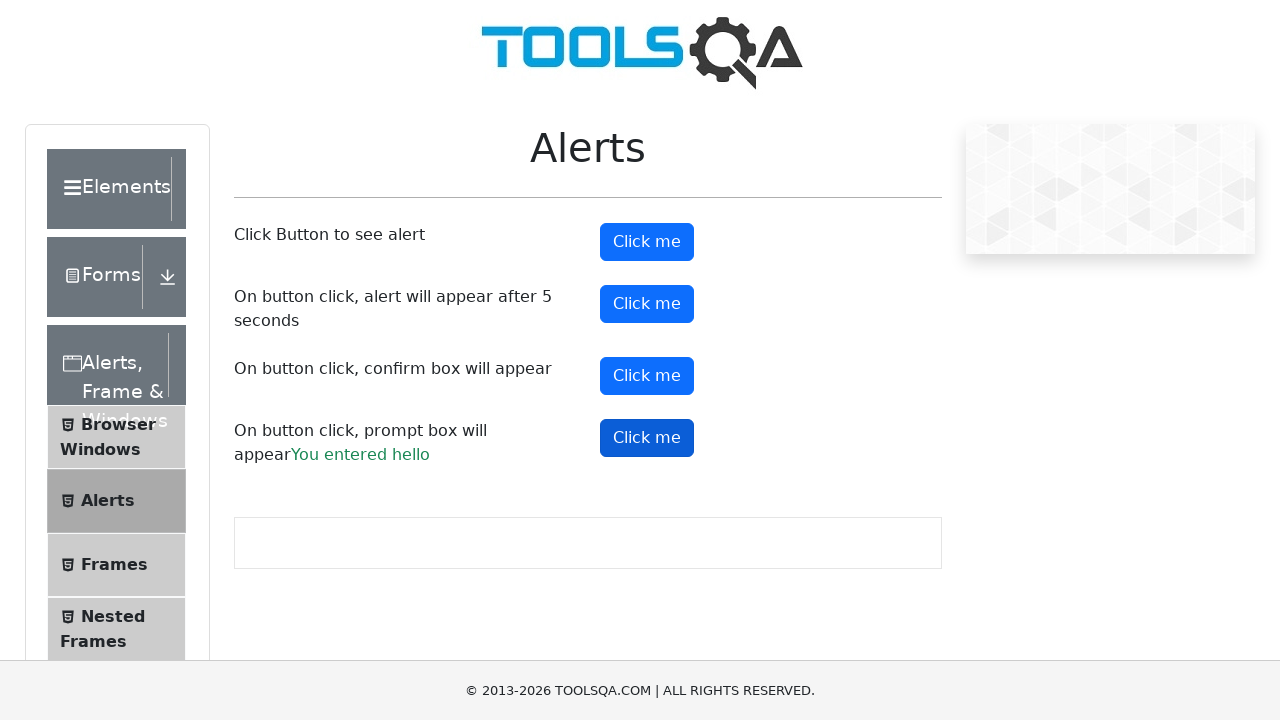

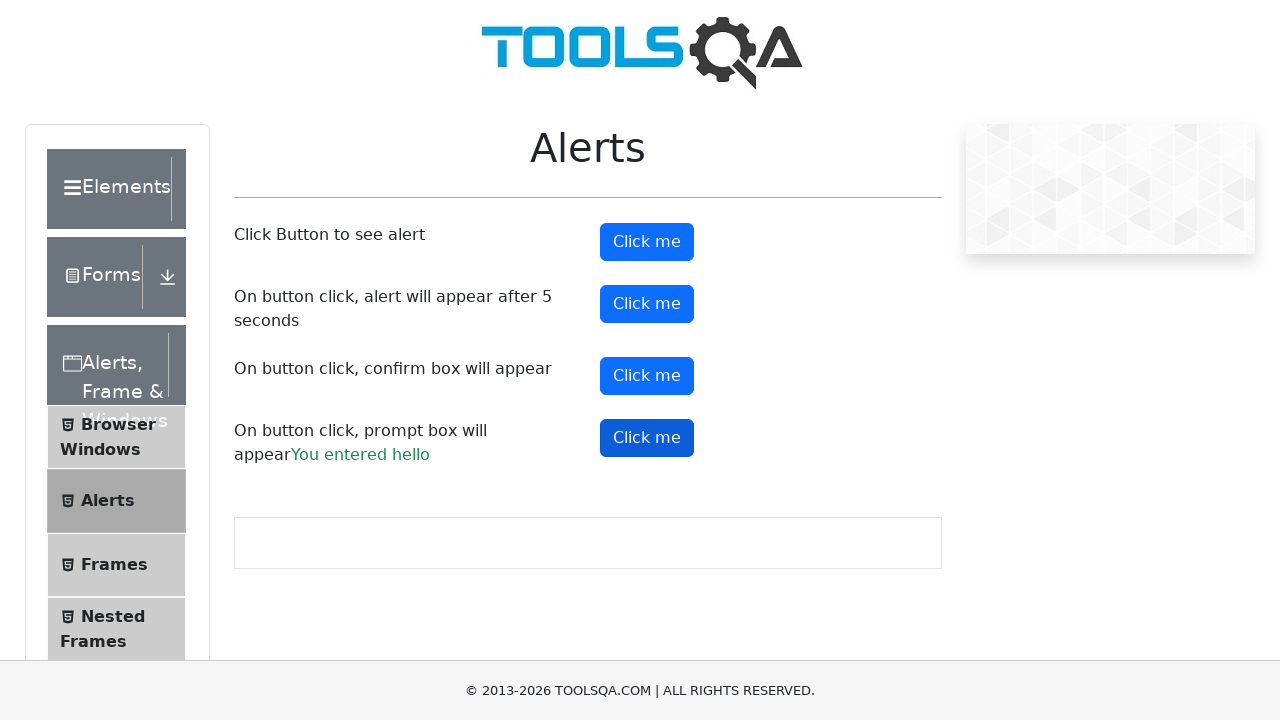